Tests the add/remove elements functionality by clicking the "Add Element" button twice to create two delete buttons, then clicking one delete button and verifying only one remains.

Starting URL: http://the-internet.herokuapp.com/add_remove_elements/

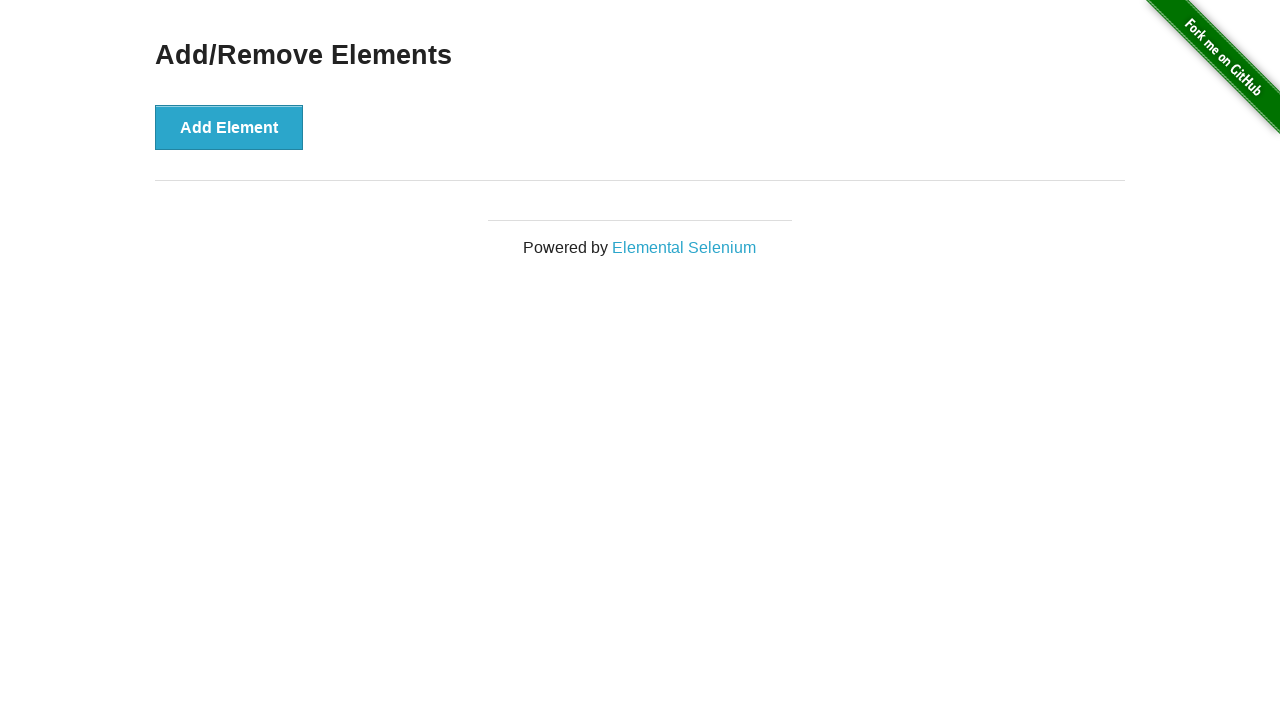

Clicked 'Add Element' button first time at (229, 127) on xpath=//button[text()='Add Element']
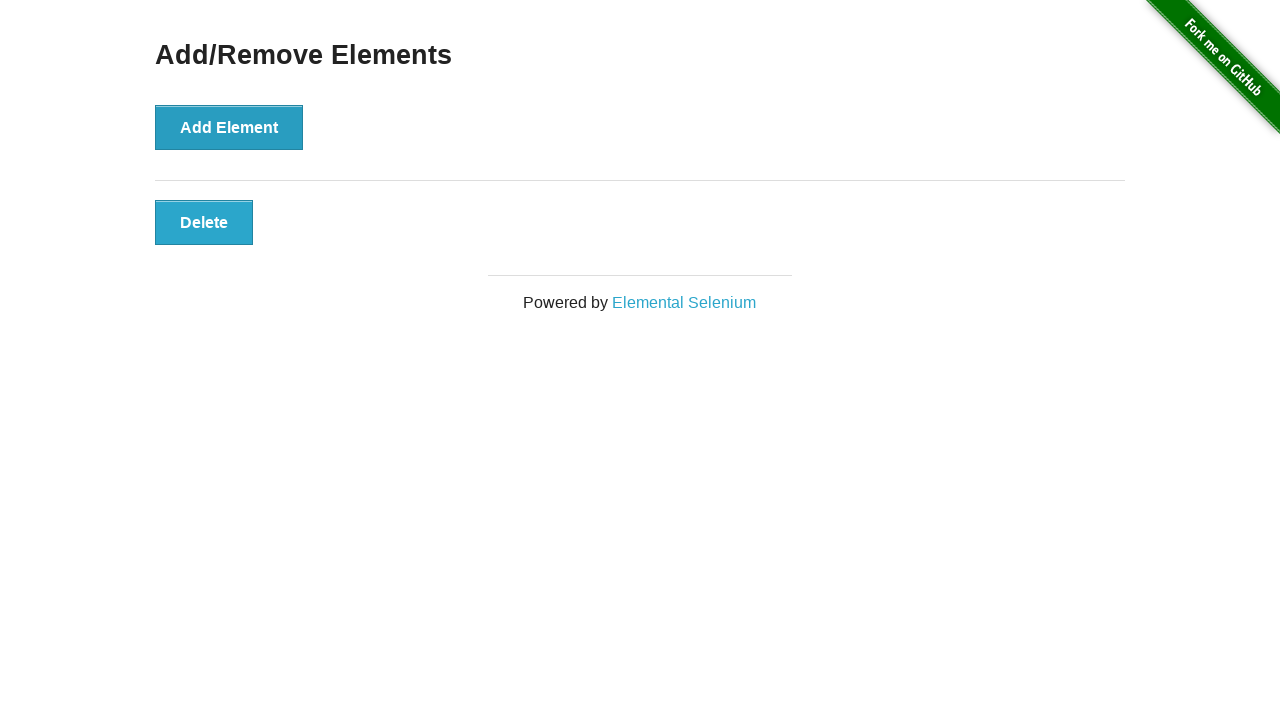

Clicked 'Add Element' button second time to create two delete buttons at (229, 127) on xpath=//button[text()='Add Element']
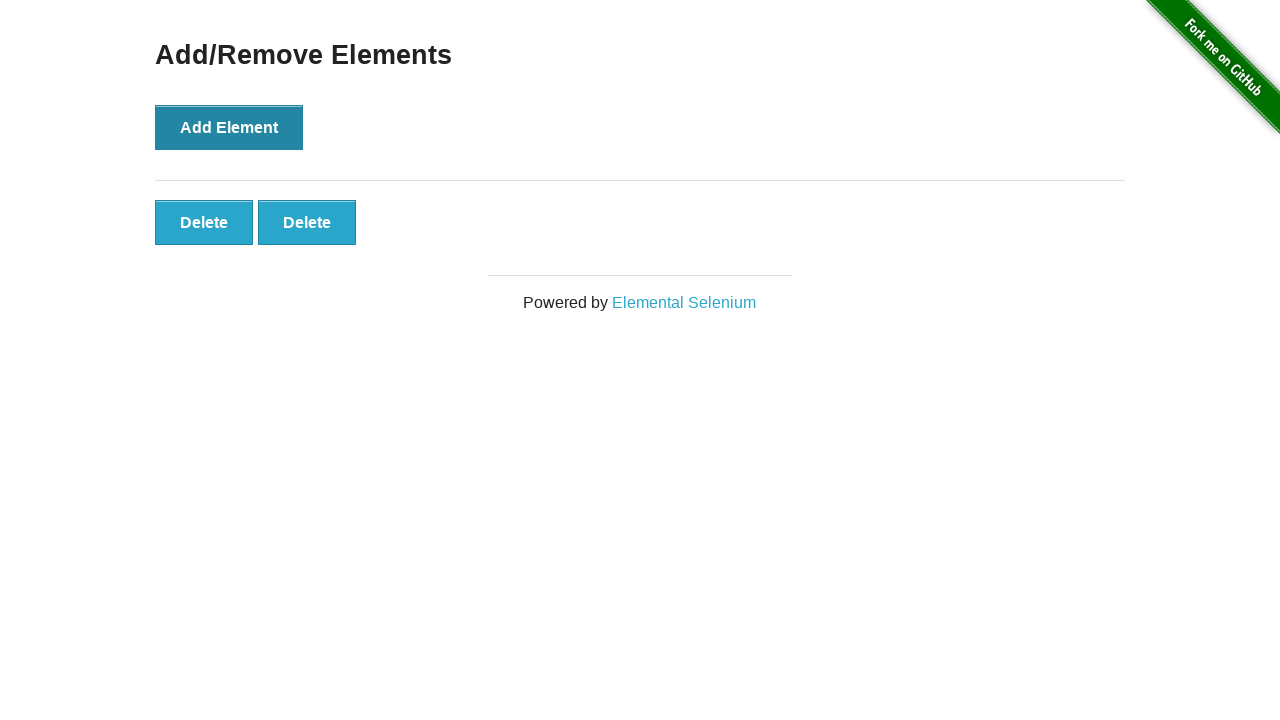

Clicked first 'Delete' button to remove one element at (204, 222) on xpath=//button[text()='Delete']
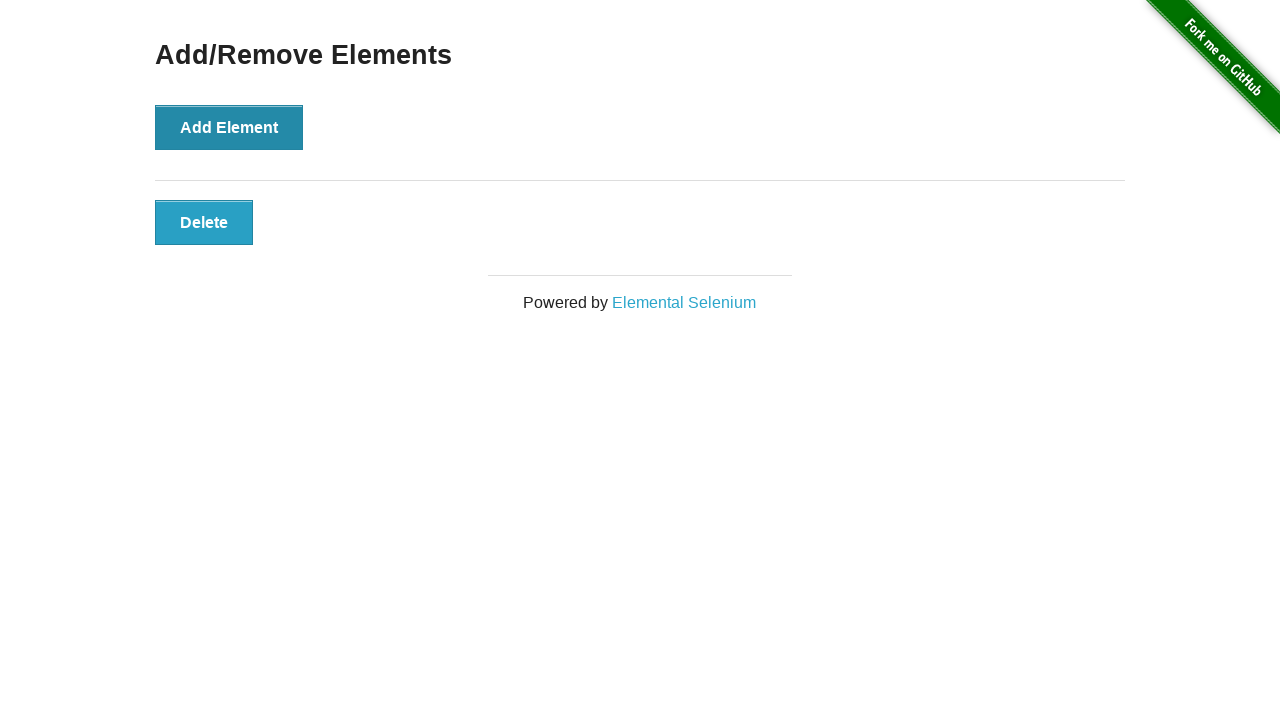

Located all remaining 'Delete' buttons
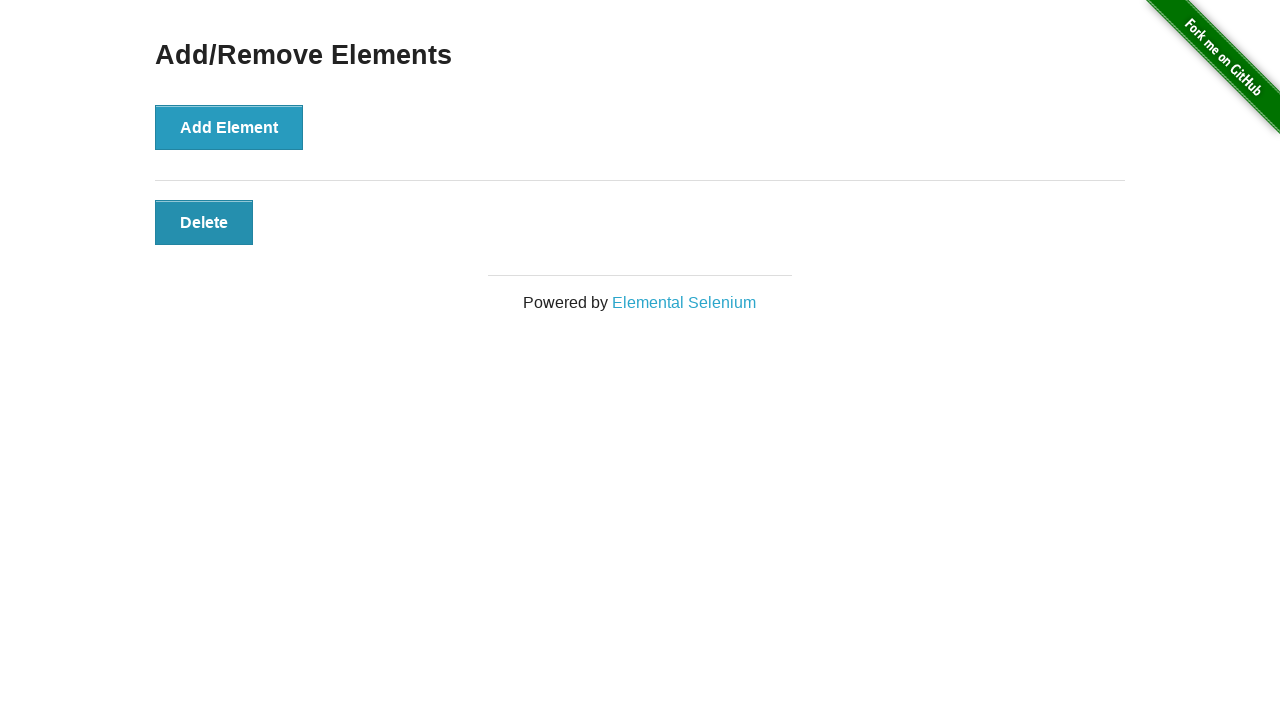

Verified that exactly one 'Delete' button remains
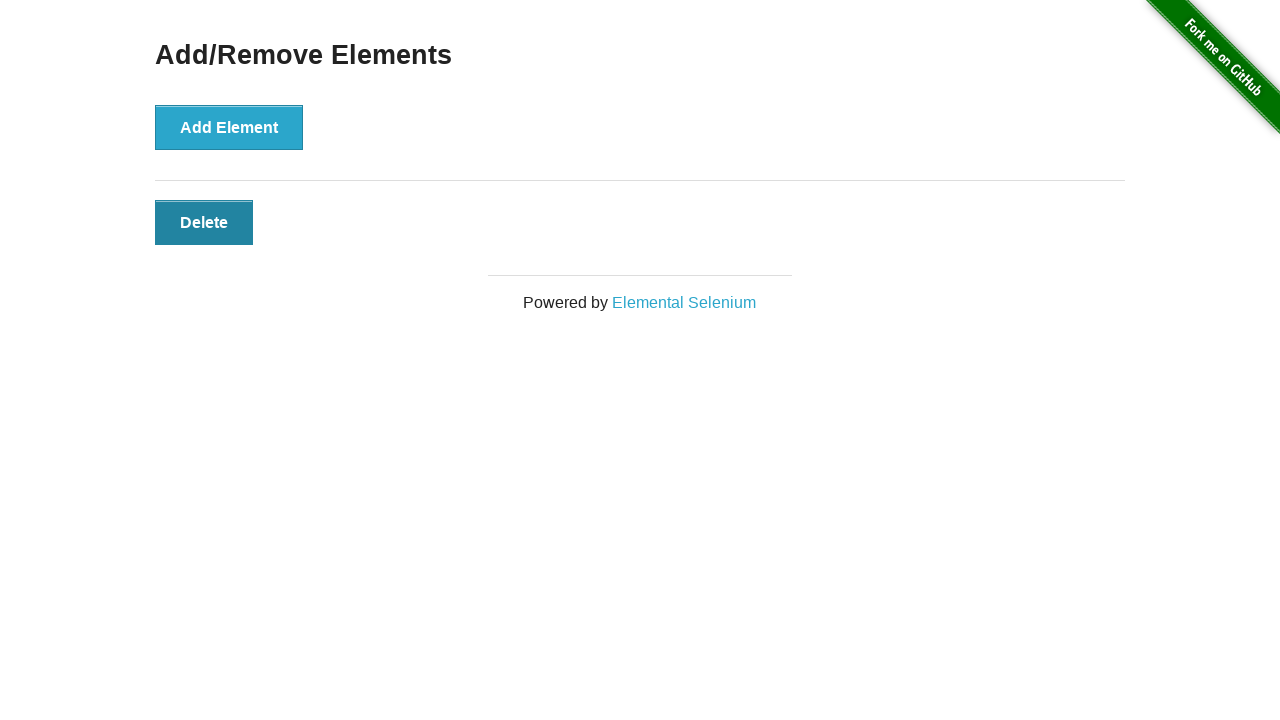

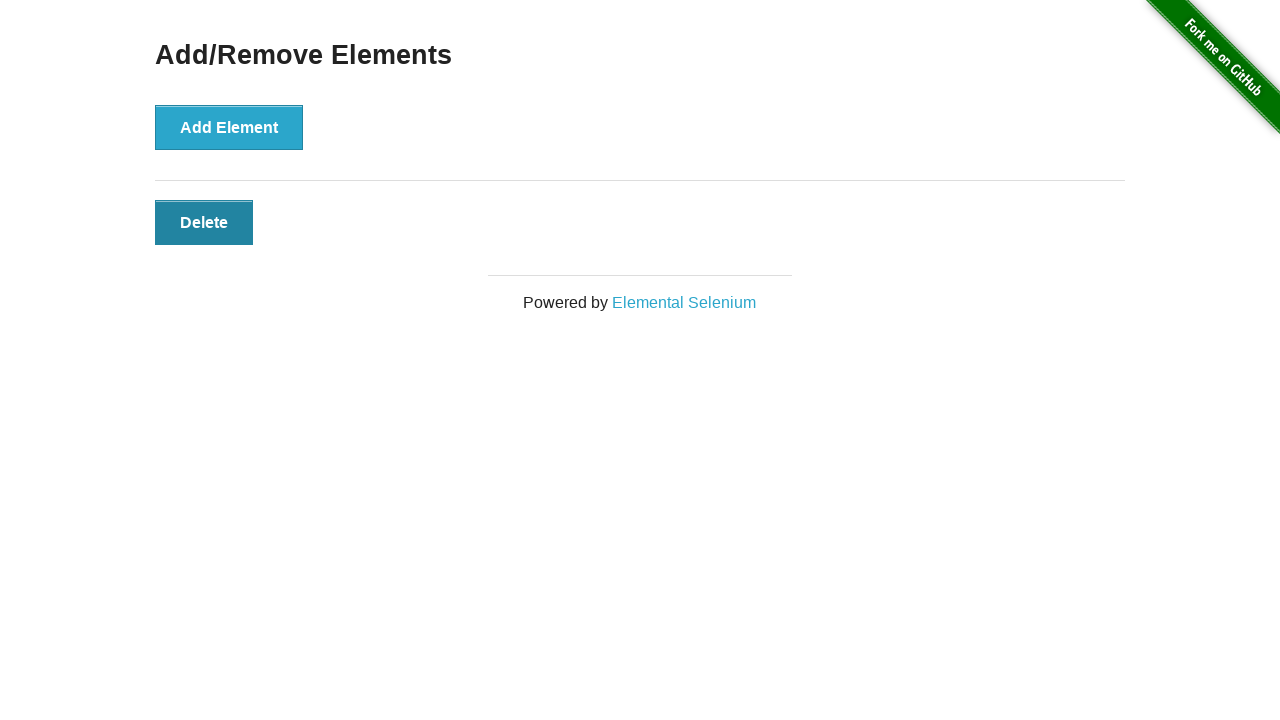